Tests dropdown functionality by finding all options in a dropdown element and selecting the "Java" option

Starting URL: https://www.hyrtutorials.com/p/html-dropdown-elements-practice.html

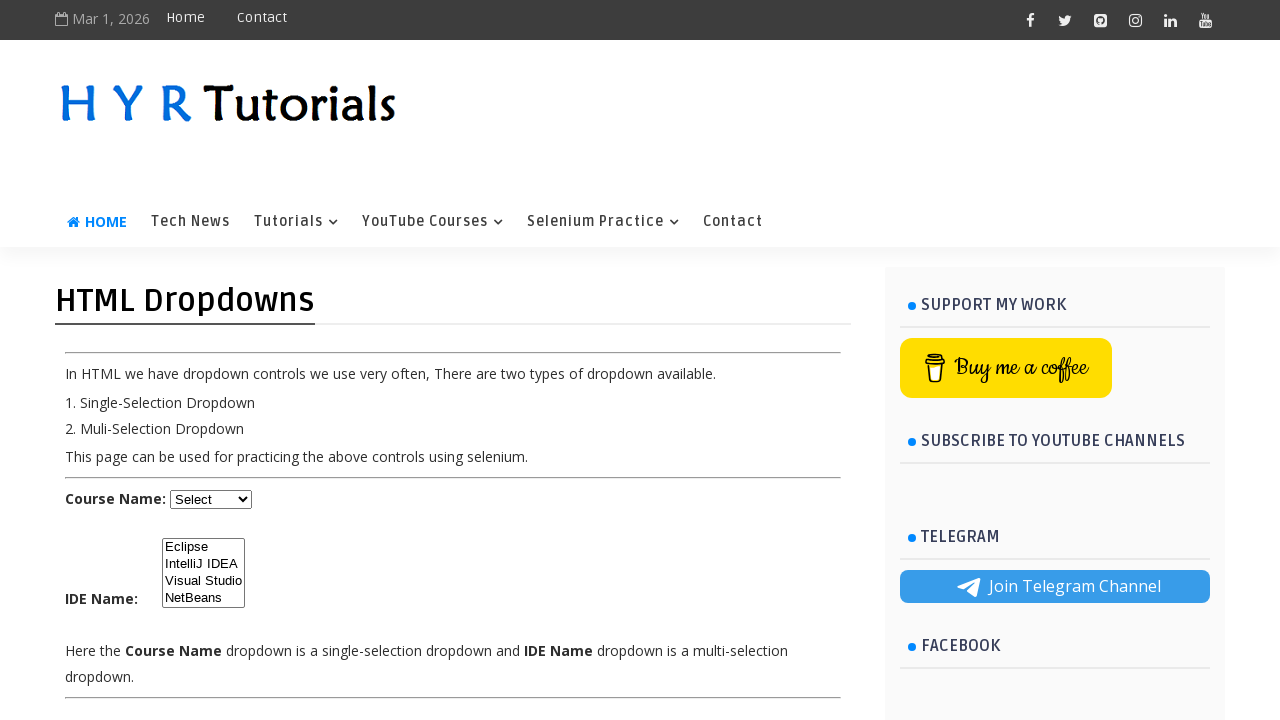

Waited for dropdown element with id 'course' to be available
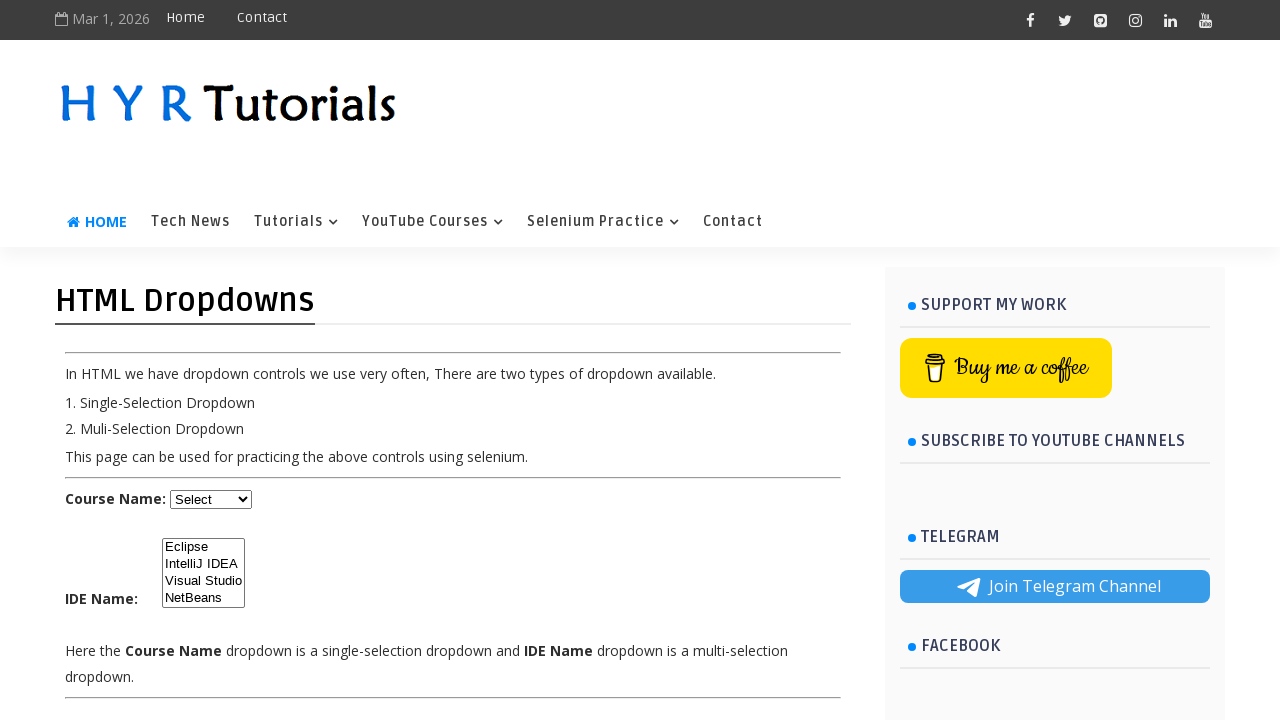

Selected 'Java' option from the dropdown on #course
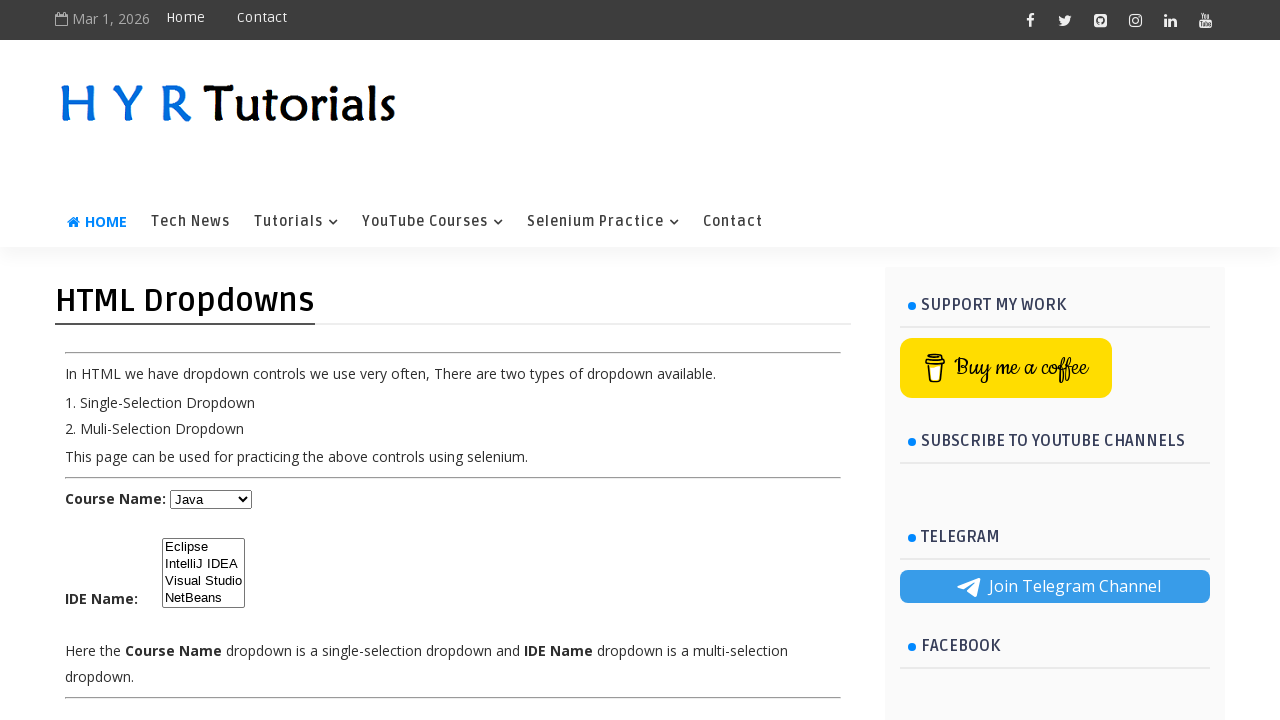

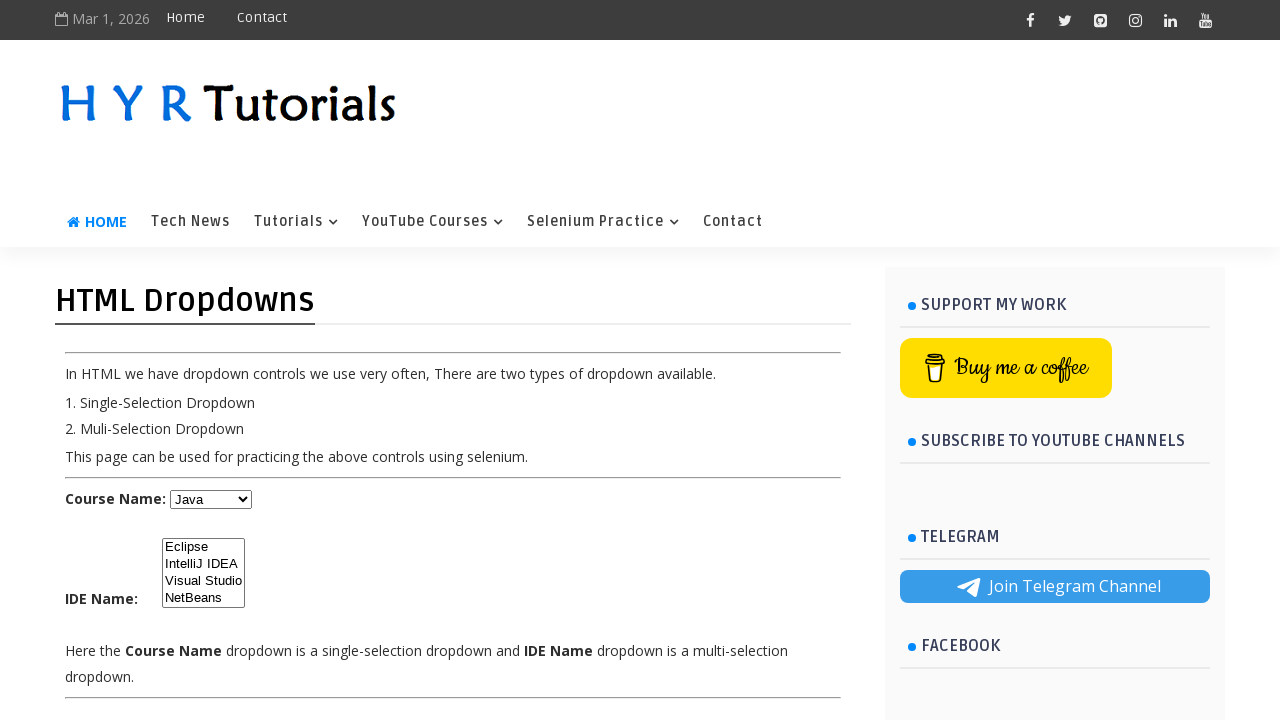